Tests hide and show functionality by clicking hide button to hide a textbox, then clicking show button to display it again.

Starting URL: https://codenboxautomationlab.com/practice/

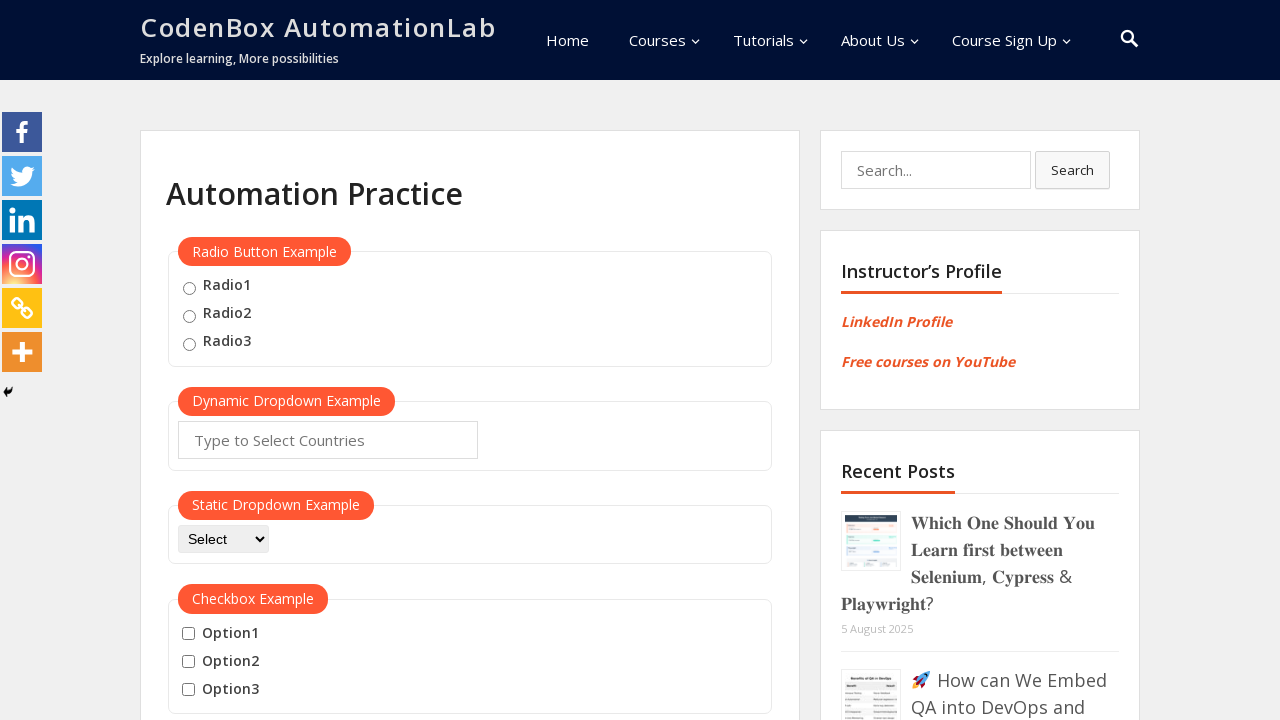

Scrolled down to hide/show section
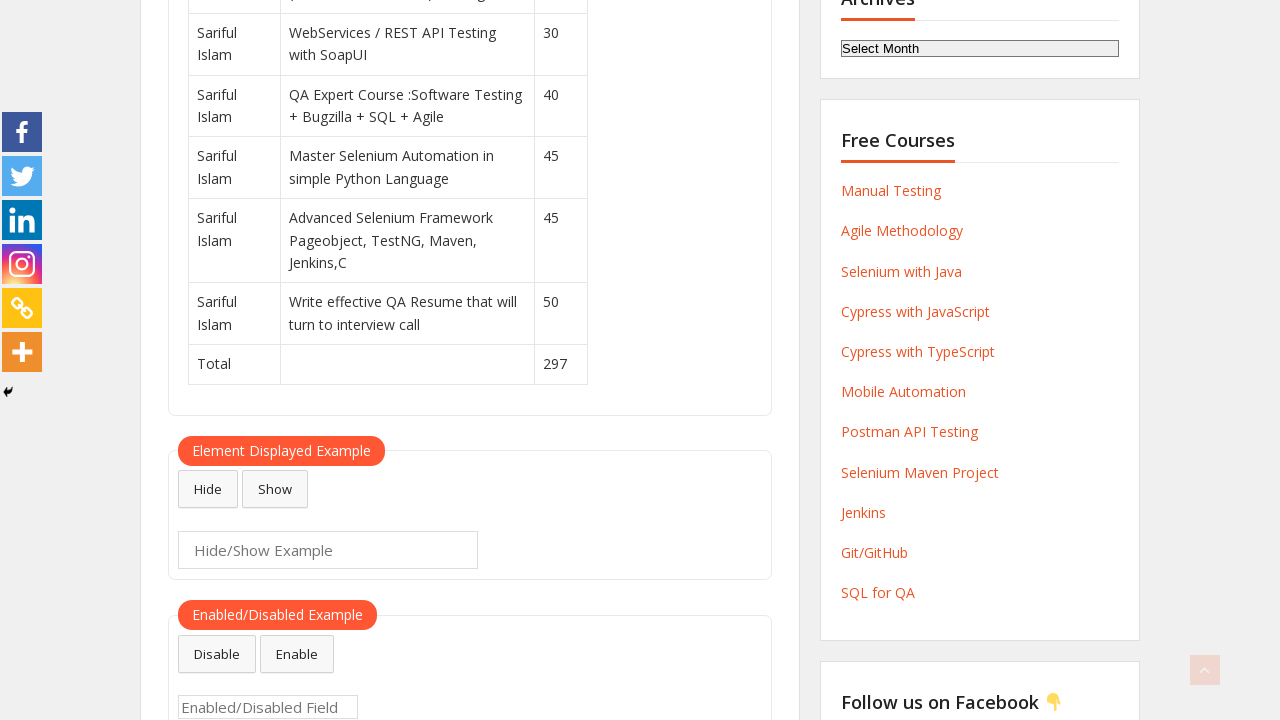

Clicked hide button to hide textbox at (208, 489) on #hide-textbox
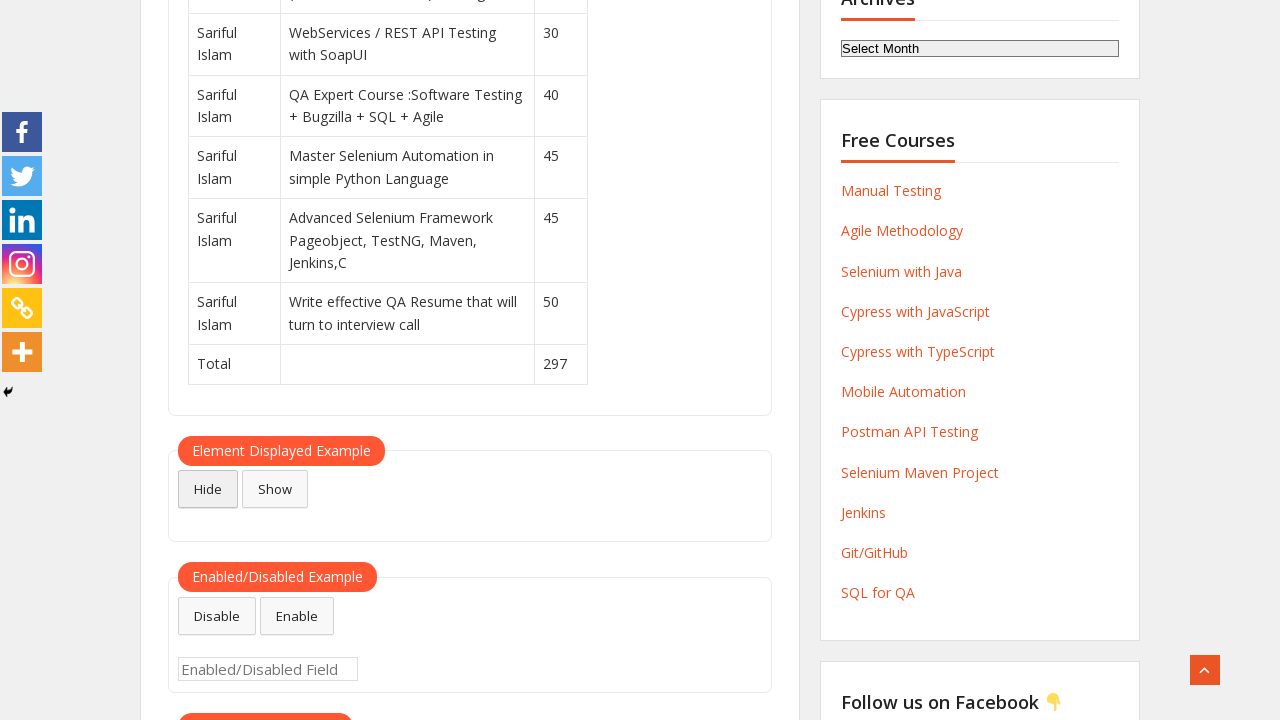

Verified textbox is hidden
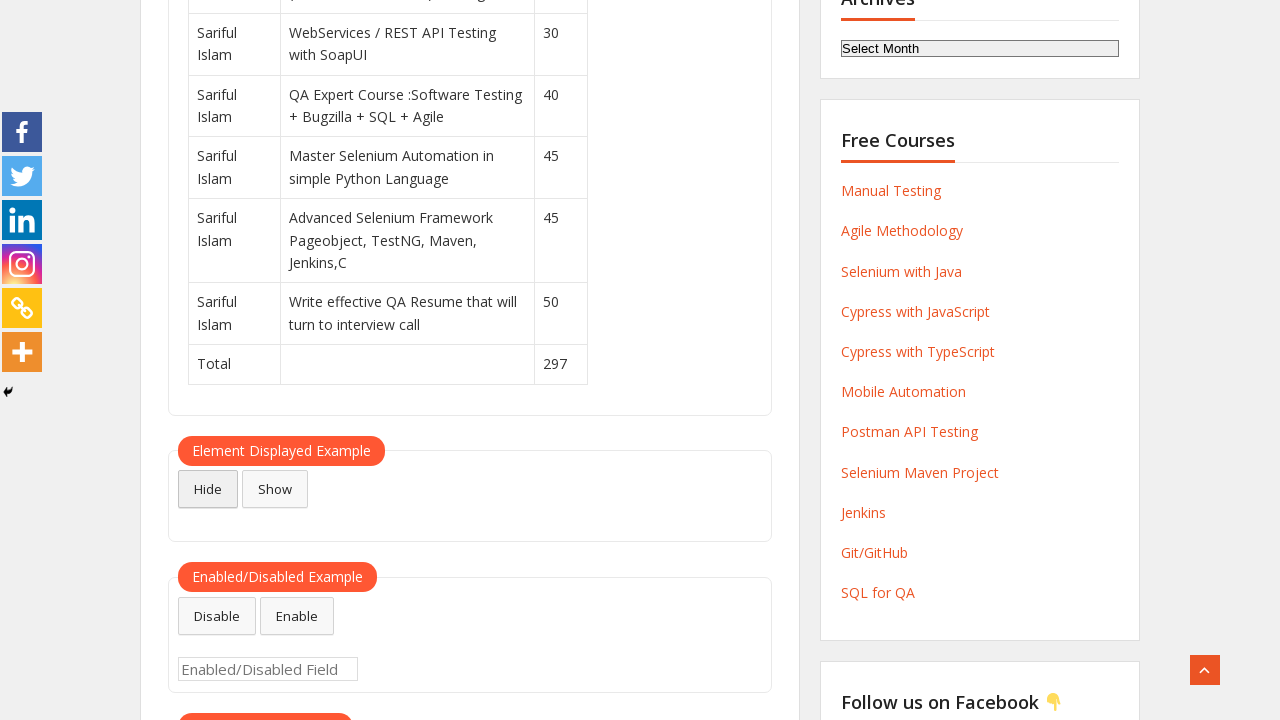

Clicked show button to display textbox at (275, 489) on #show-textbox
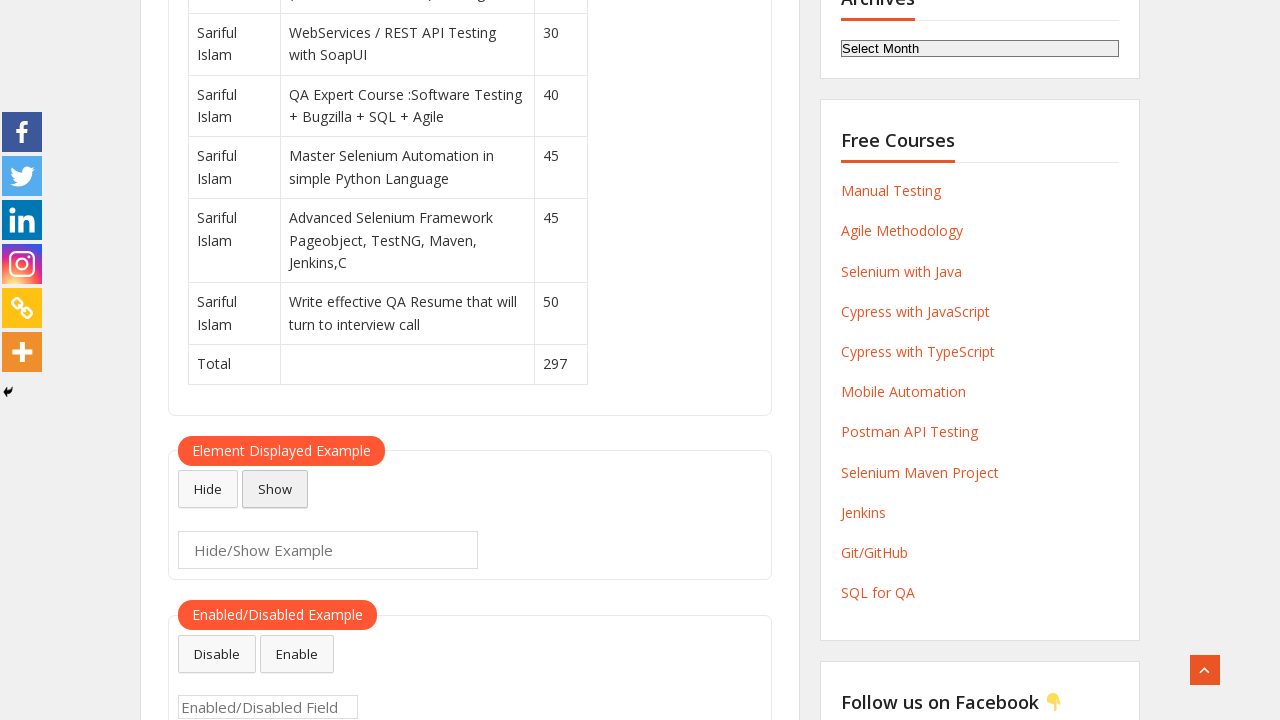

Verified textbox is visible again
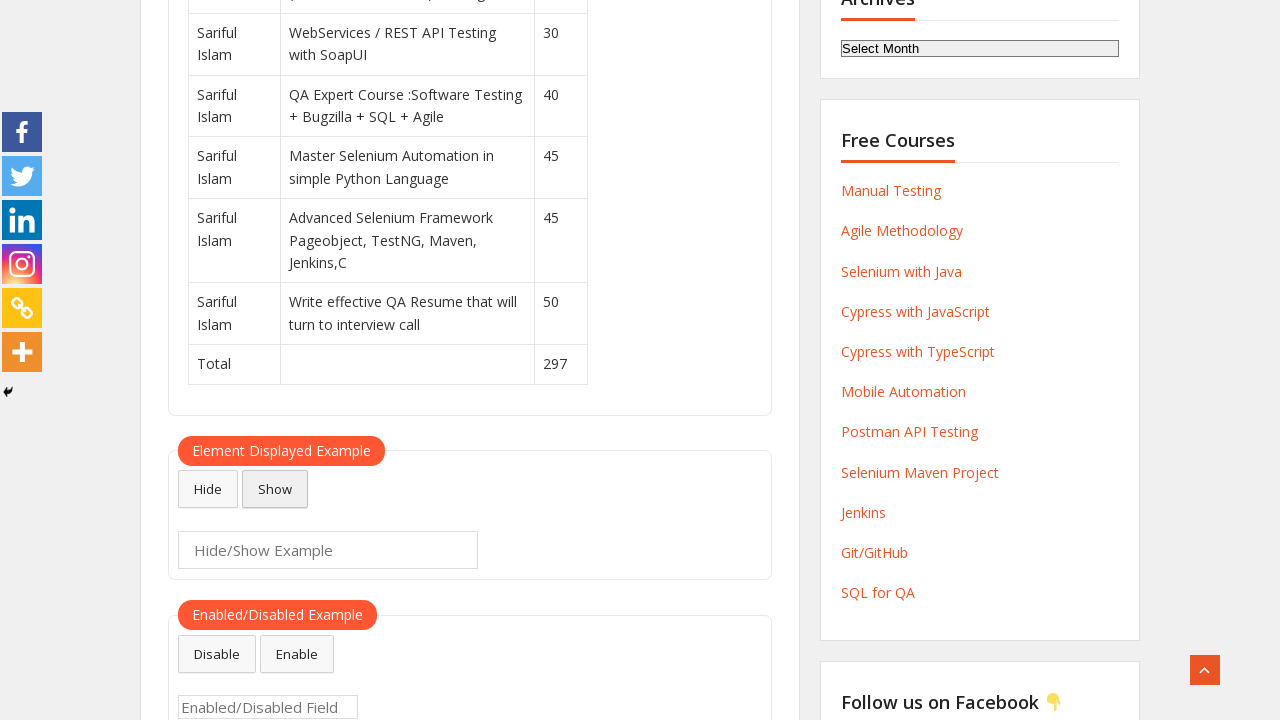

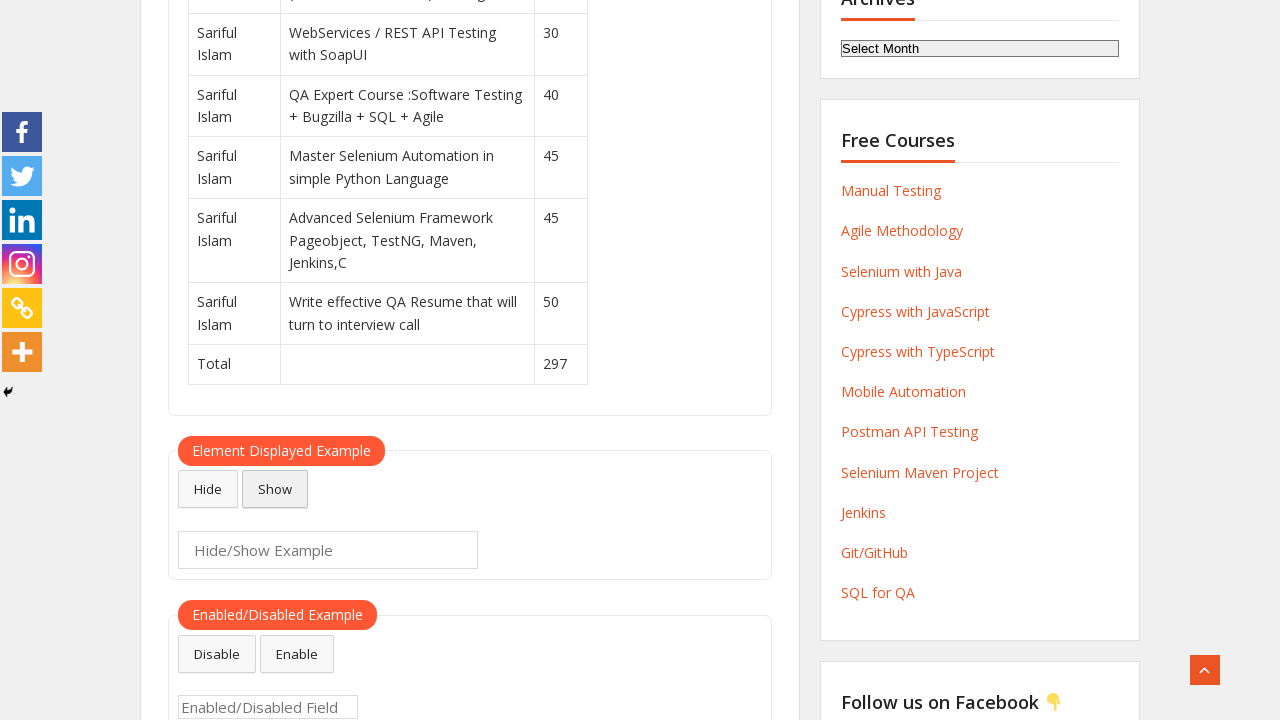